Tests marking all todo items as completed using the toggle all checkbox.

Starting URL: https://demo.playwright.dev/todomvc

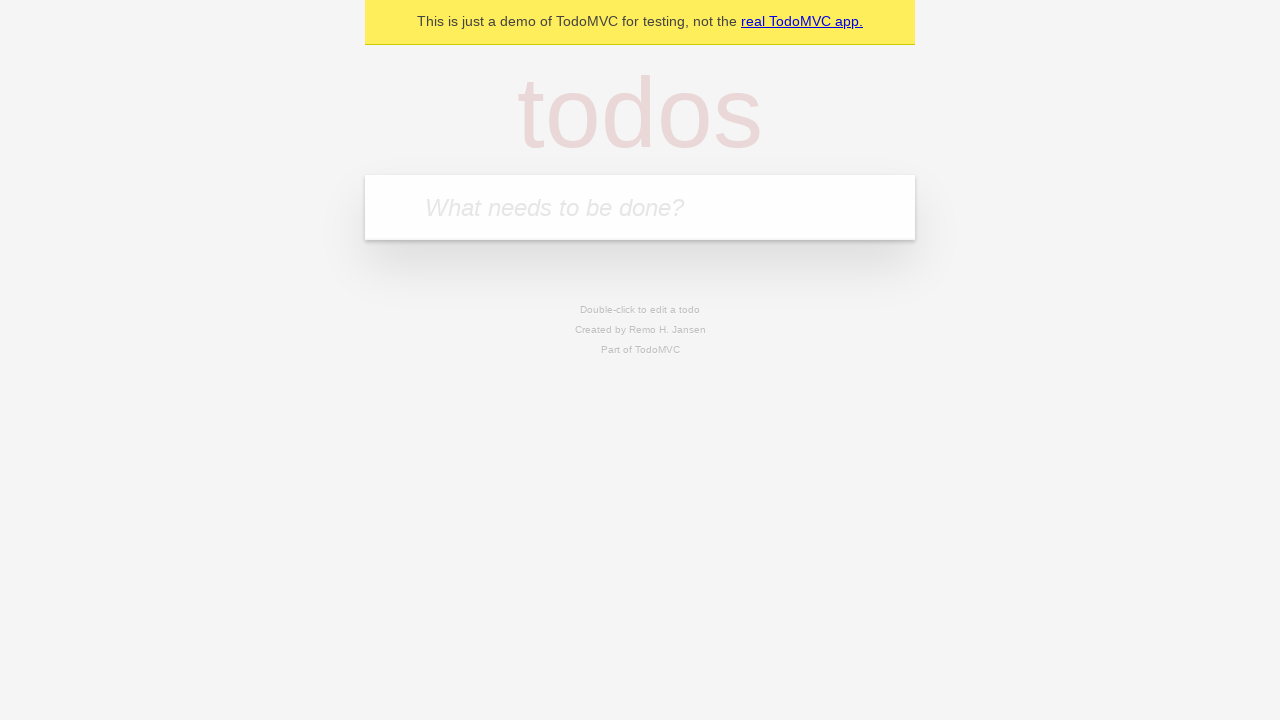

Filled first todo item with 'buy some cheese' on internal:attr=[placeholder="What needs to be done?"i]
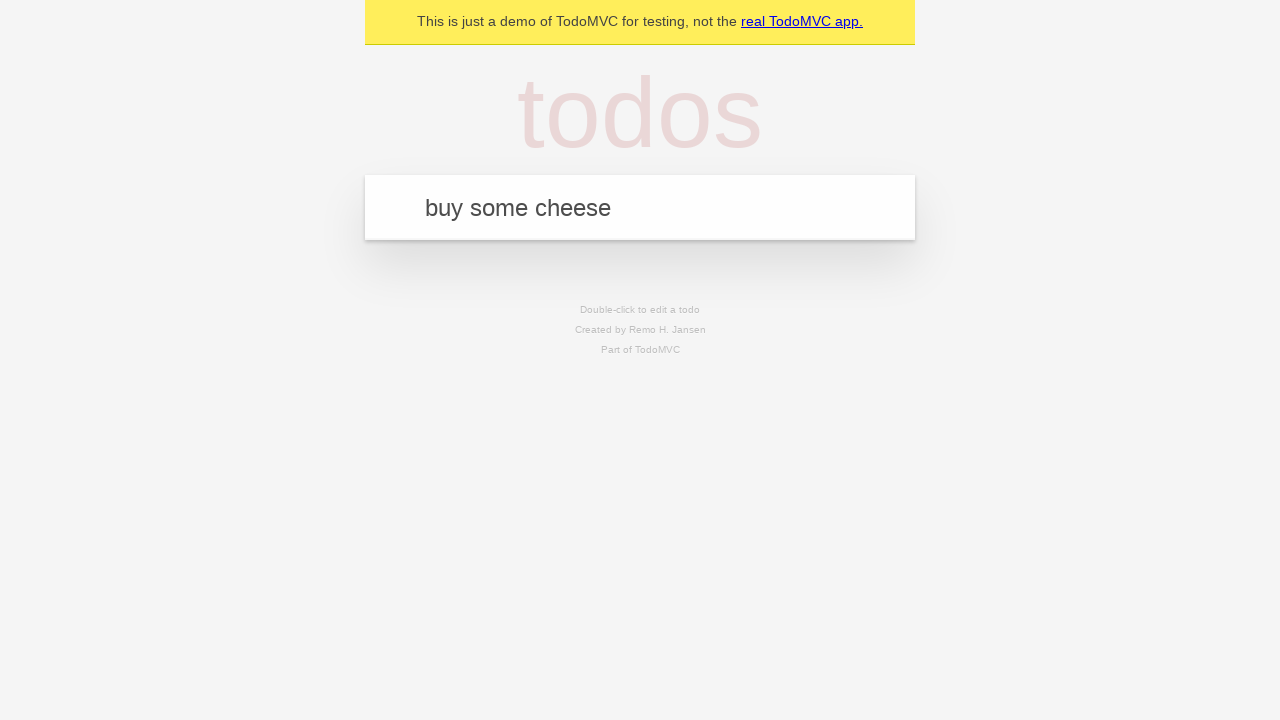

Pressed Enter to create first todo item on internal:attr=[placeholder="What needs to be done?"i]
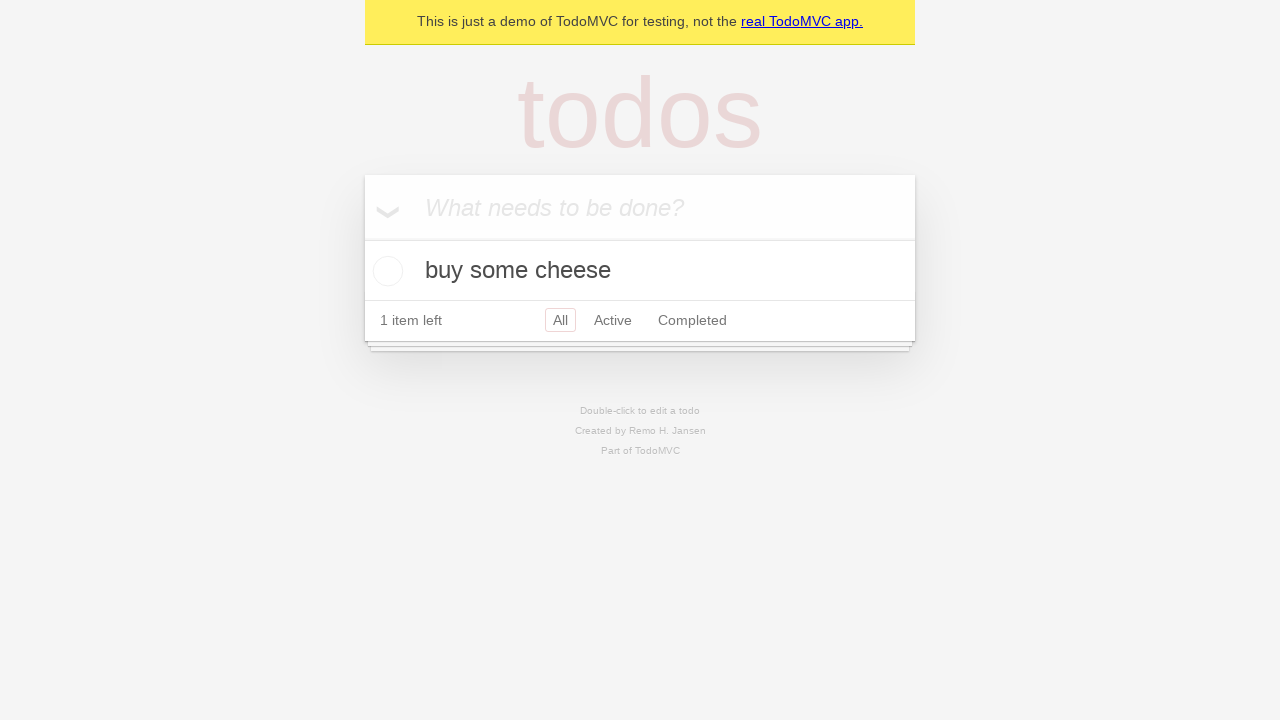

Filled second todo item with 'feed the cat' on internal:attr=[placeholder="What needs to be done?"i]
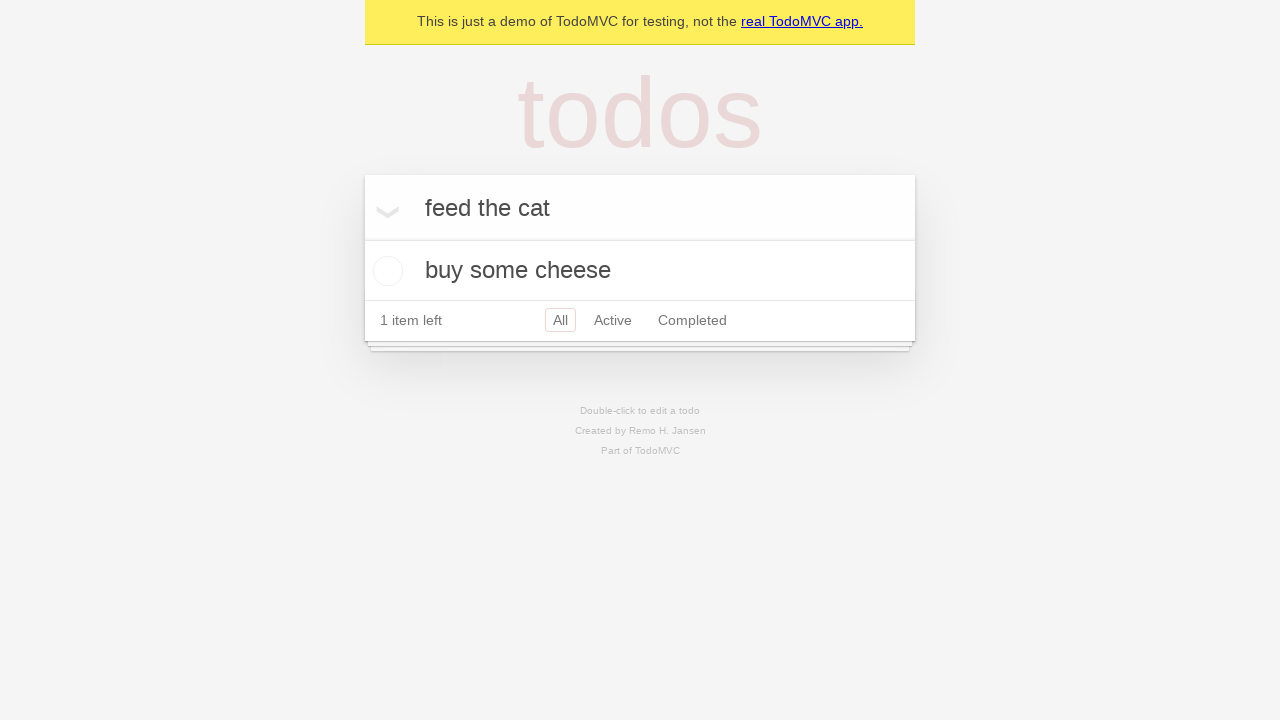

Pressed Enter to create second todo item on internal:attr=[placeholder="What needs to be done?"i]
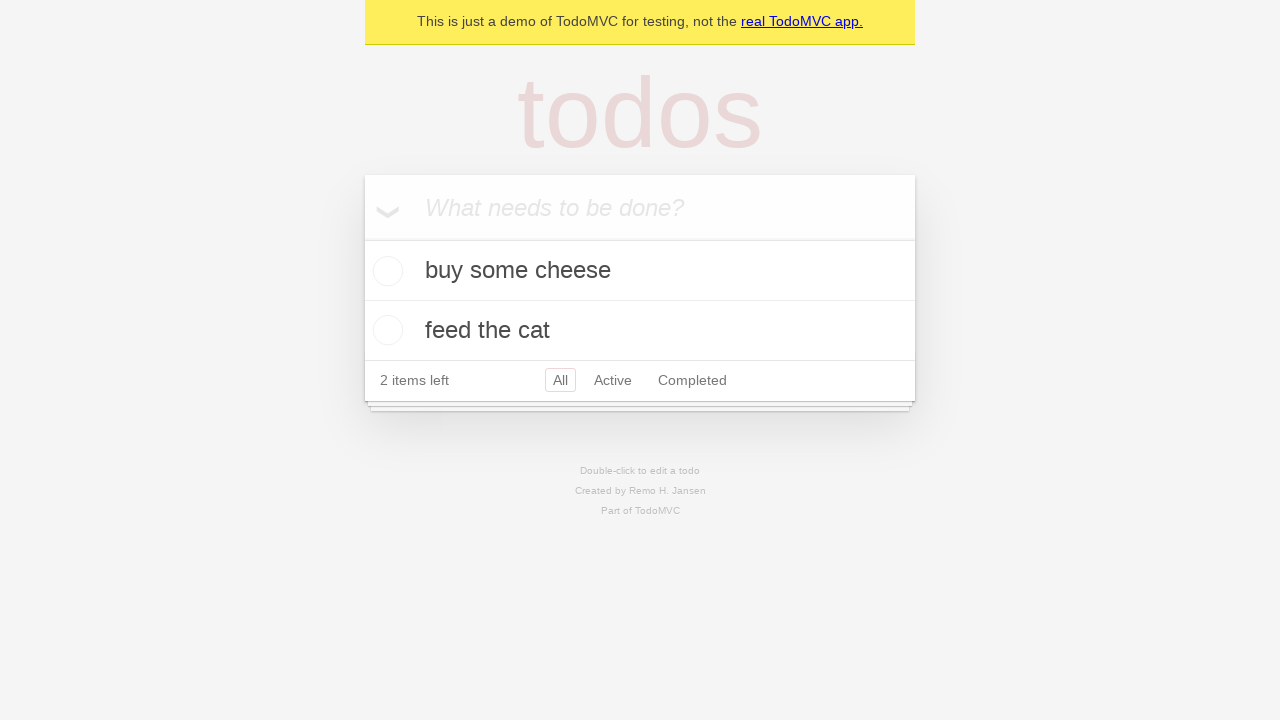

Filled third todo item with 'book a doctors appointment' on internal:attr=[placeholder="What needs to be done?"i]
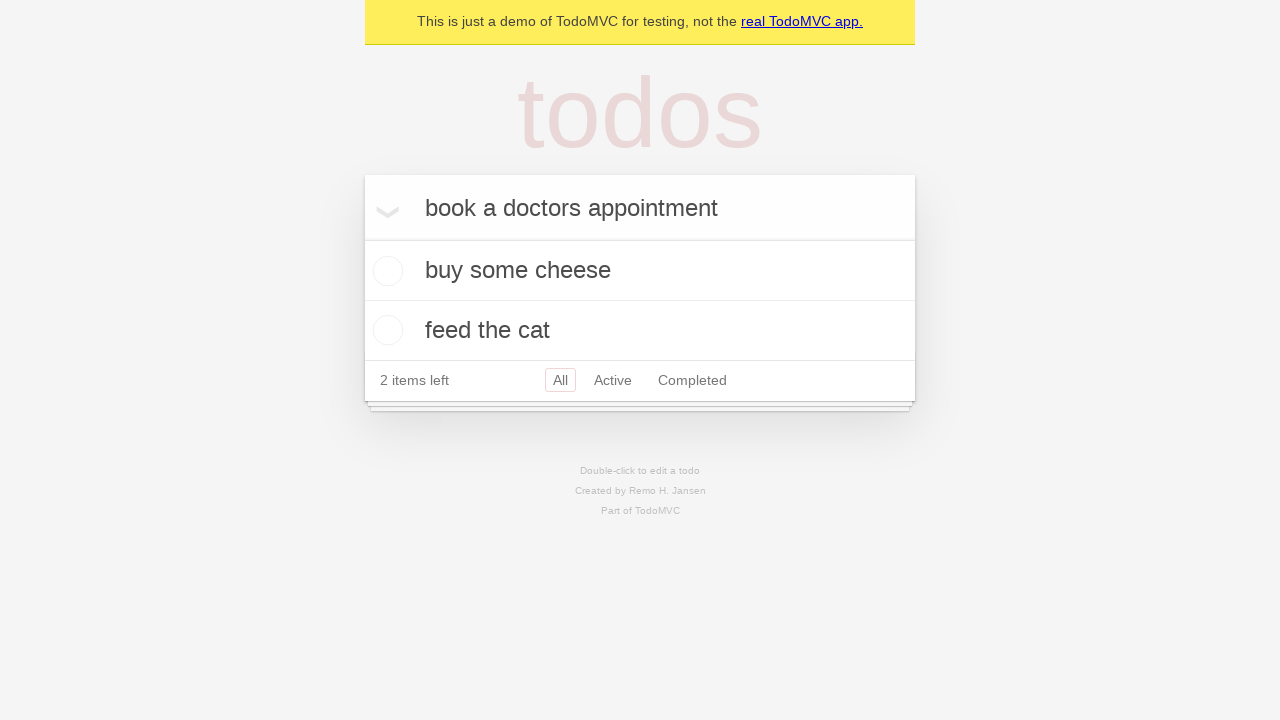

Pressed Enter to create third todo item on internal:attr=[placeholder="What needs to be done?"i]
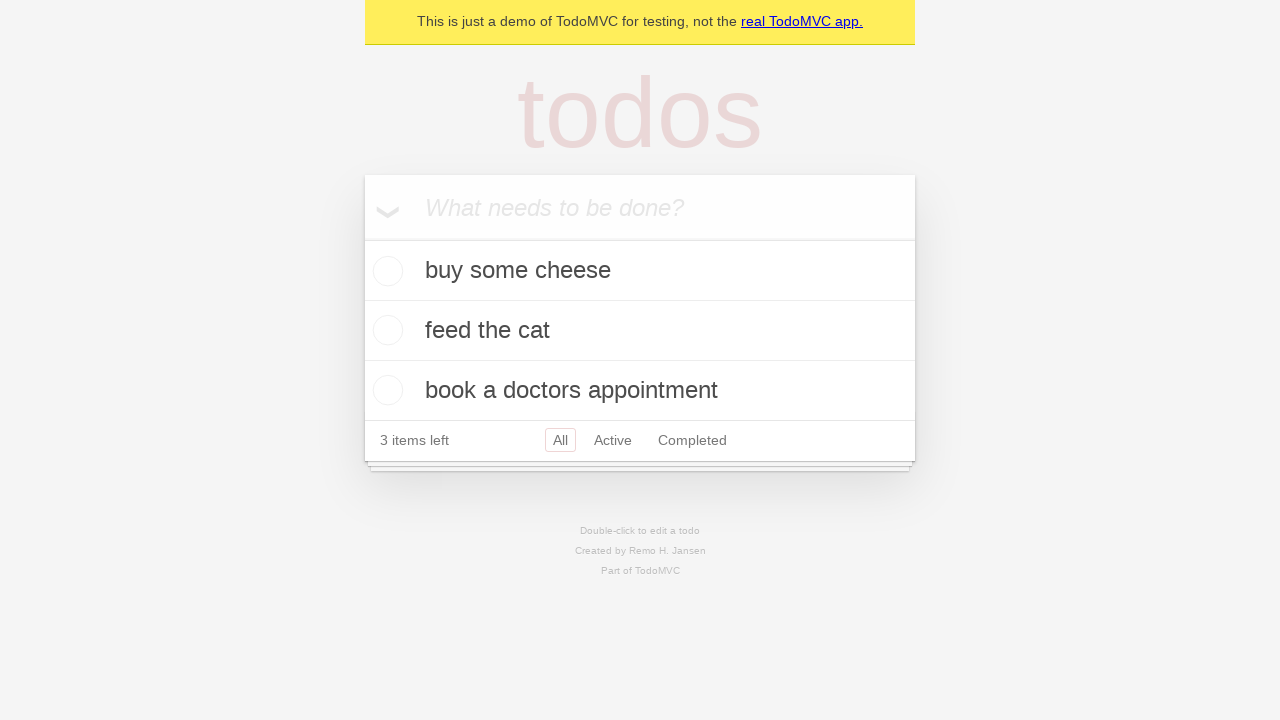

Clicked 'Mark all as complete' checkbox to mark all todo items as completed at (362, 238) on internal:label="Mark all as complete"i
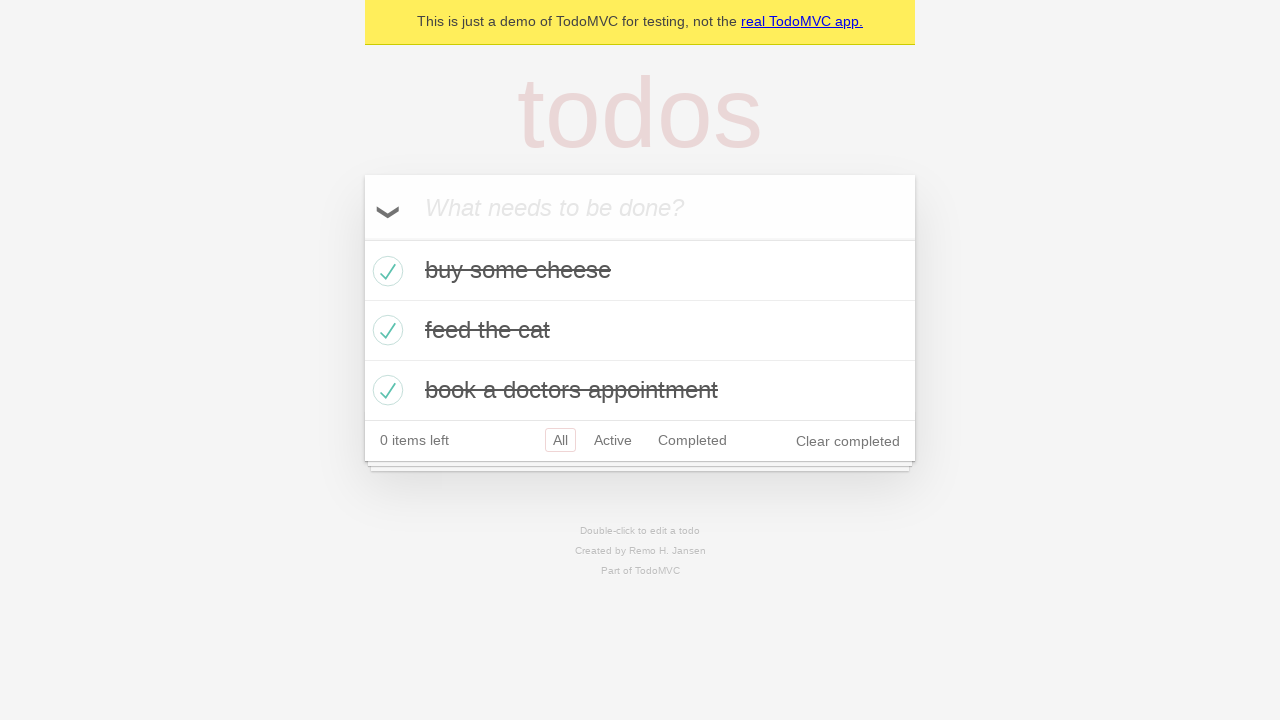

Verified that all todo items are marked as completed
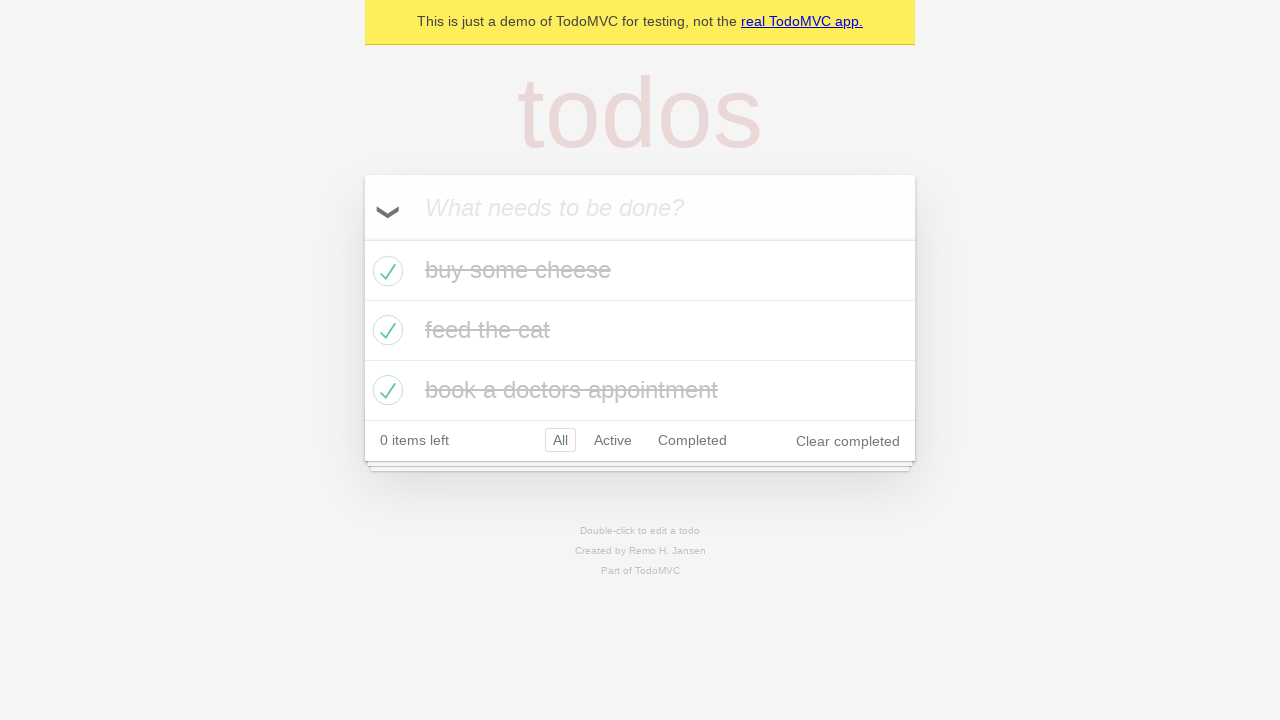

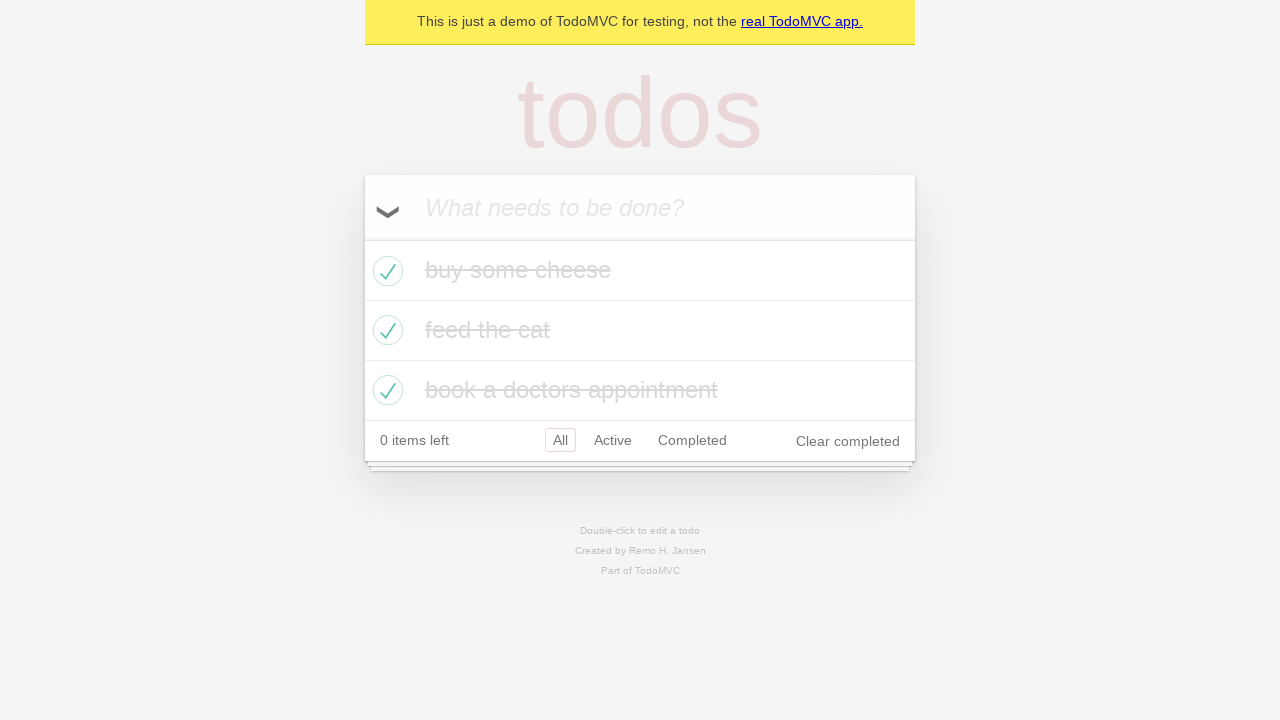